Navigates to jQueryUI selectable demo page and maximizes the browser window. This appears to be a basic setup script for testing keyboard interactions.

Starting URL: https://jqueryui.com/selectable/

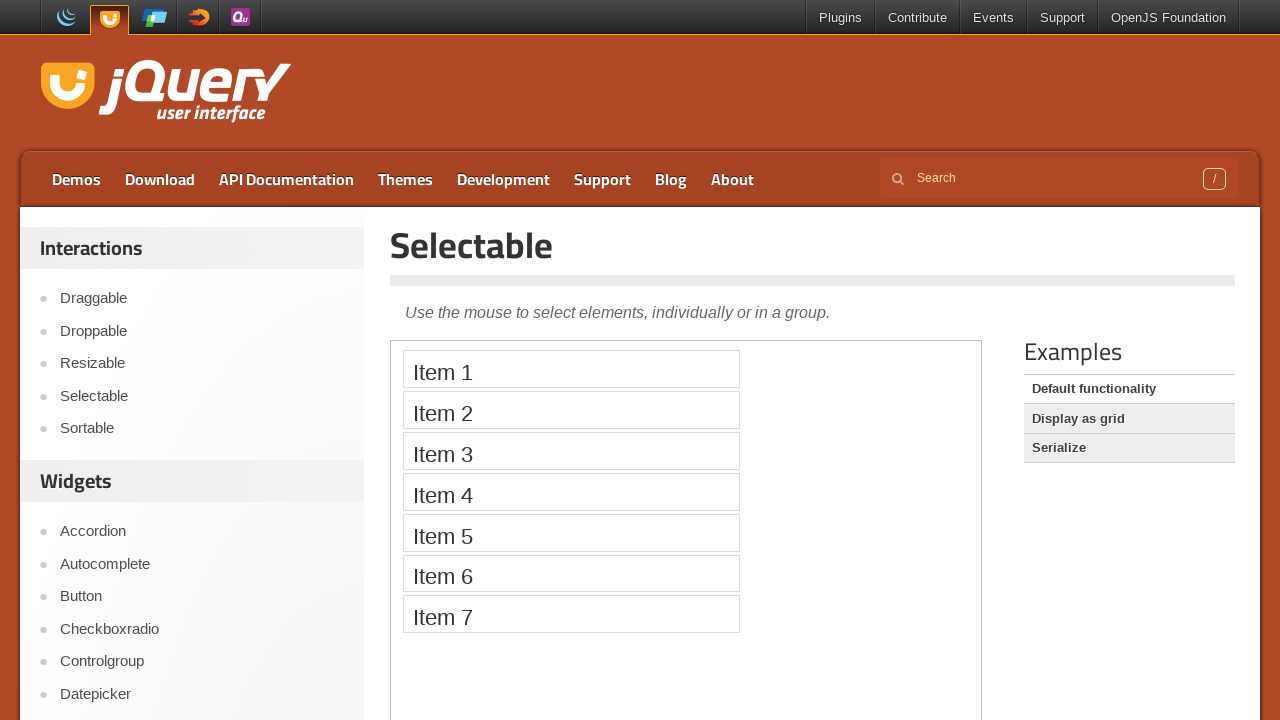

Navigated to jQueryUI selectable demo page
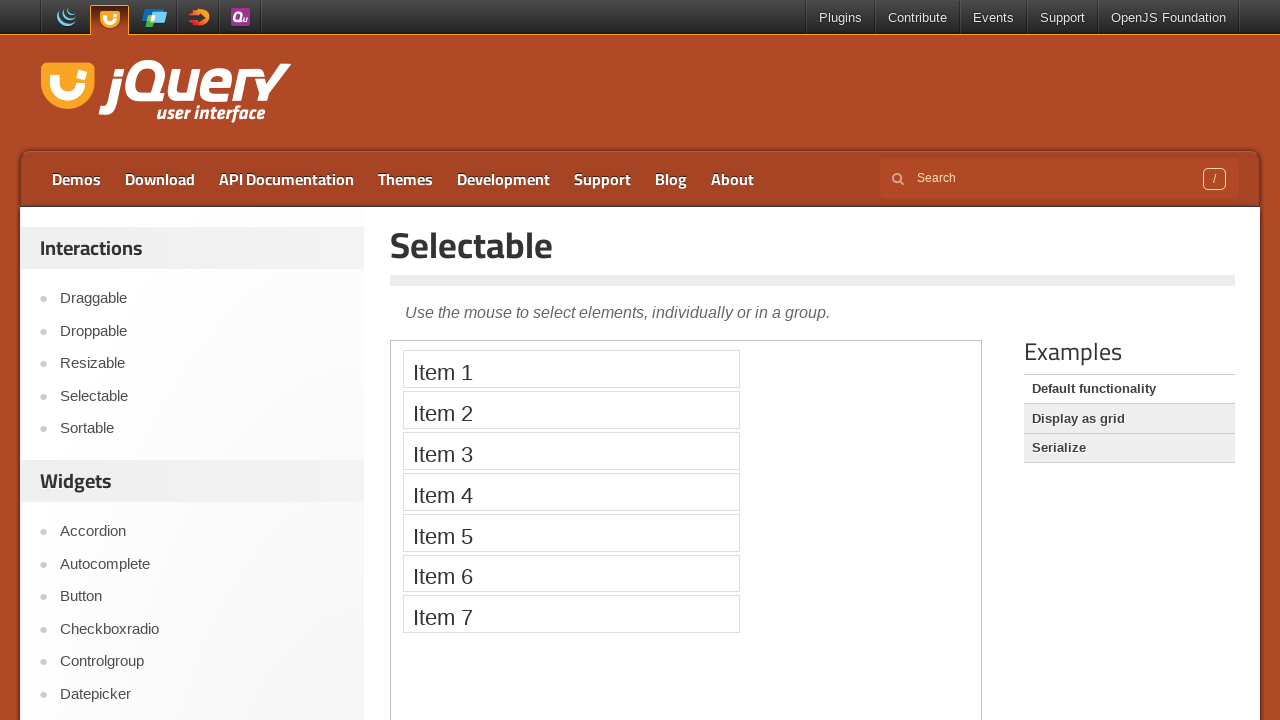

Maximized browser window to 1920x1080
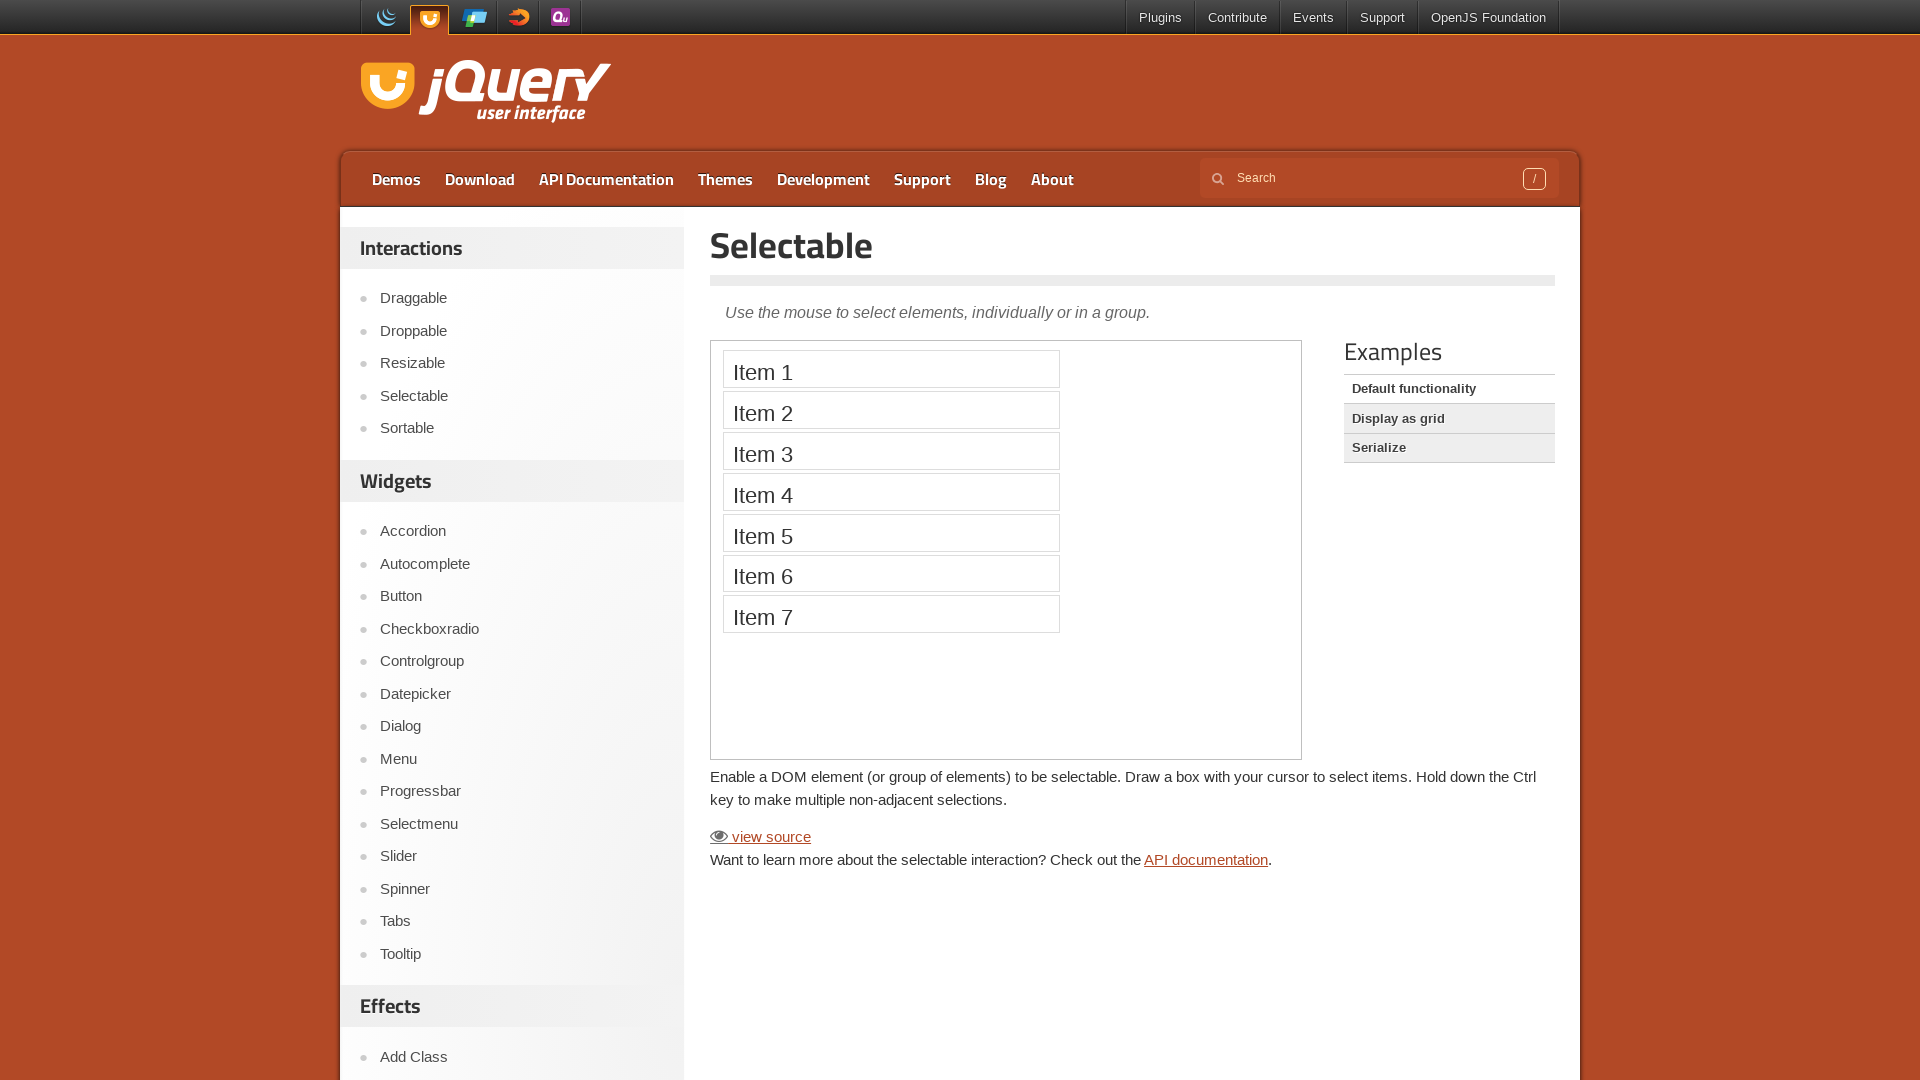

Demo frame iframe loaded successfully
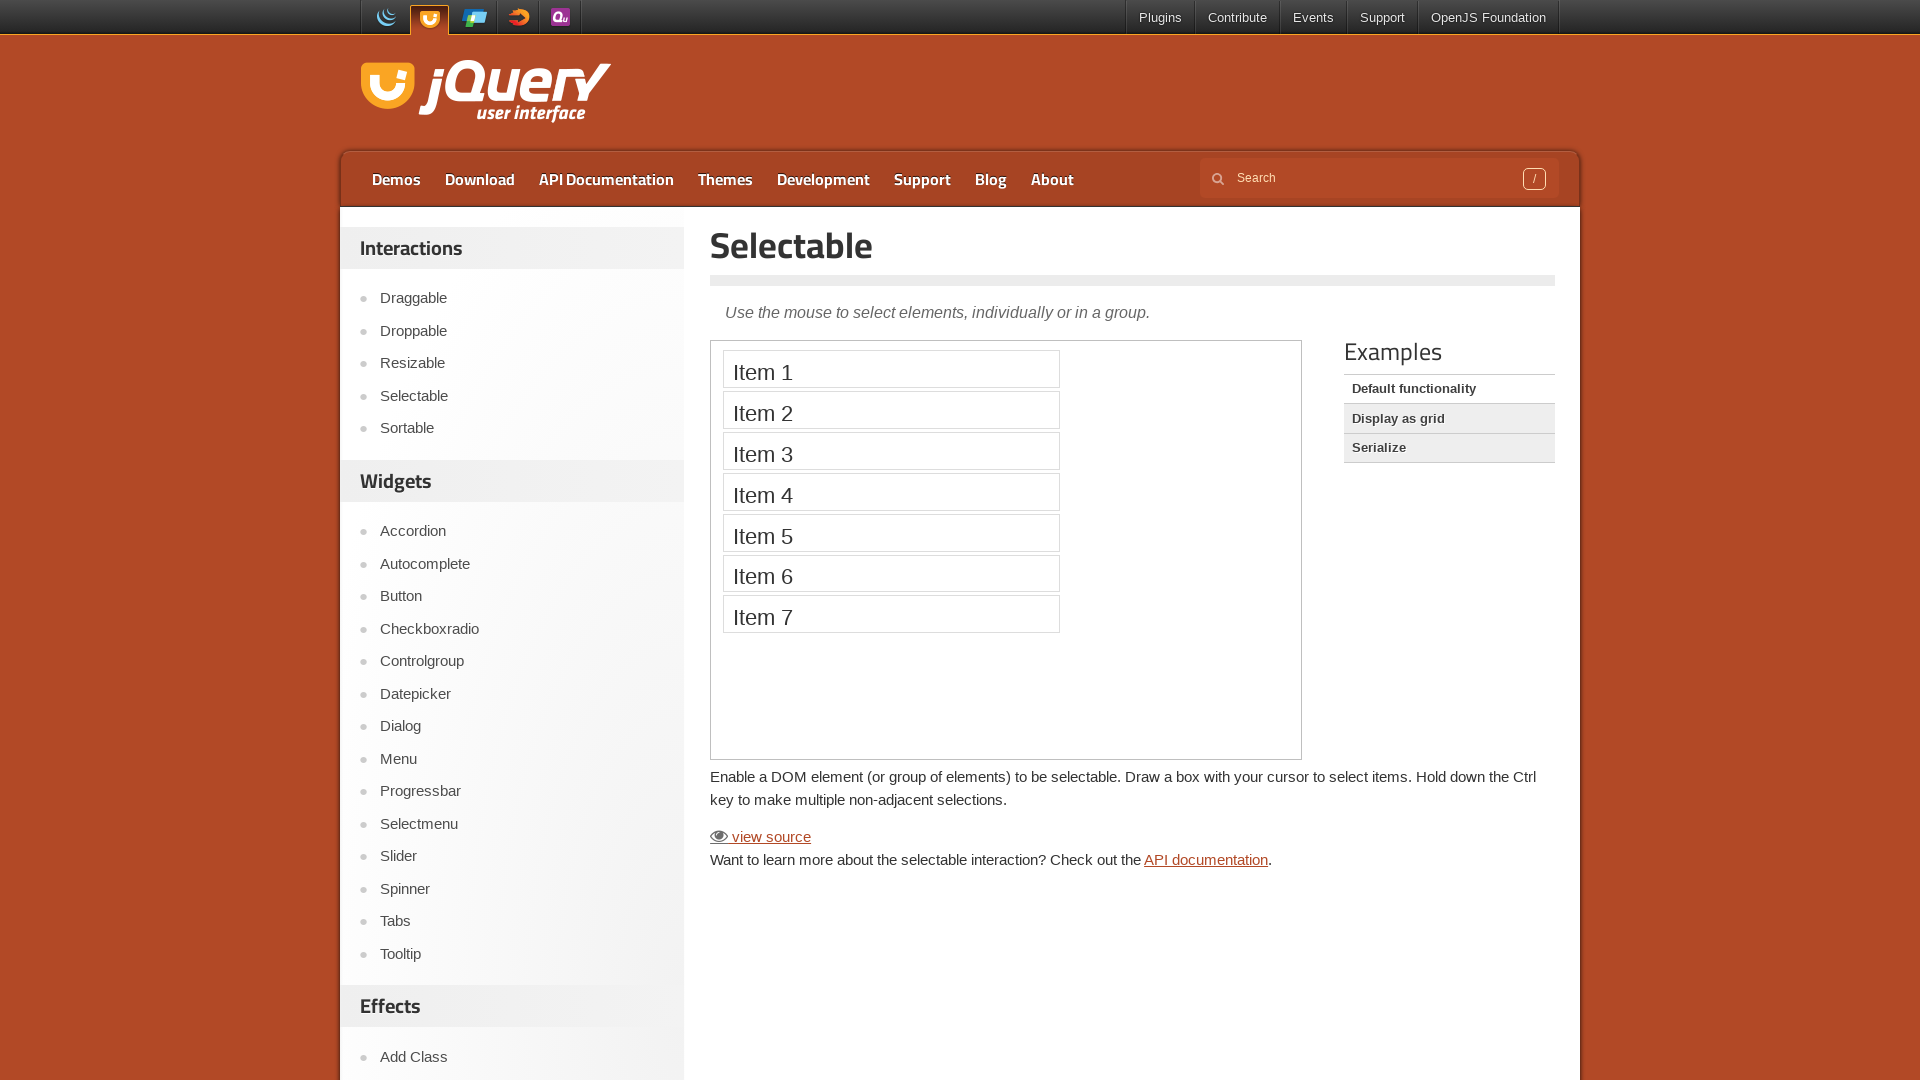

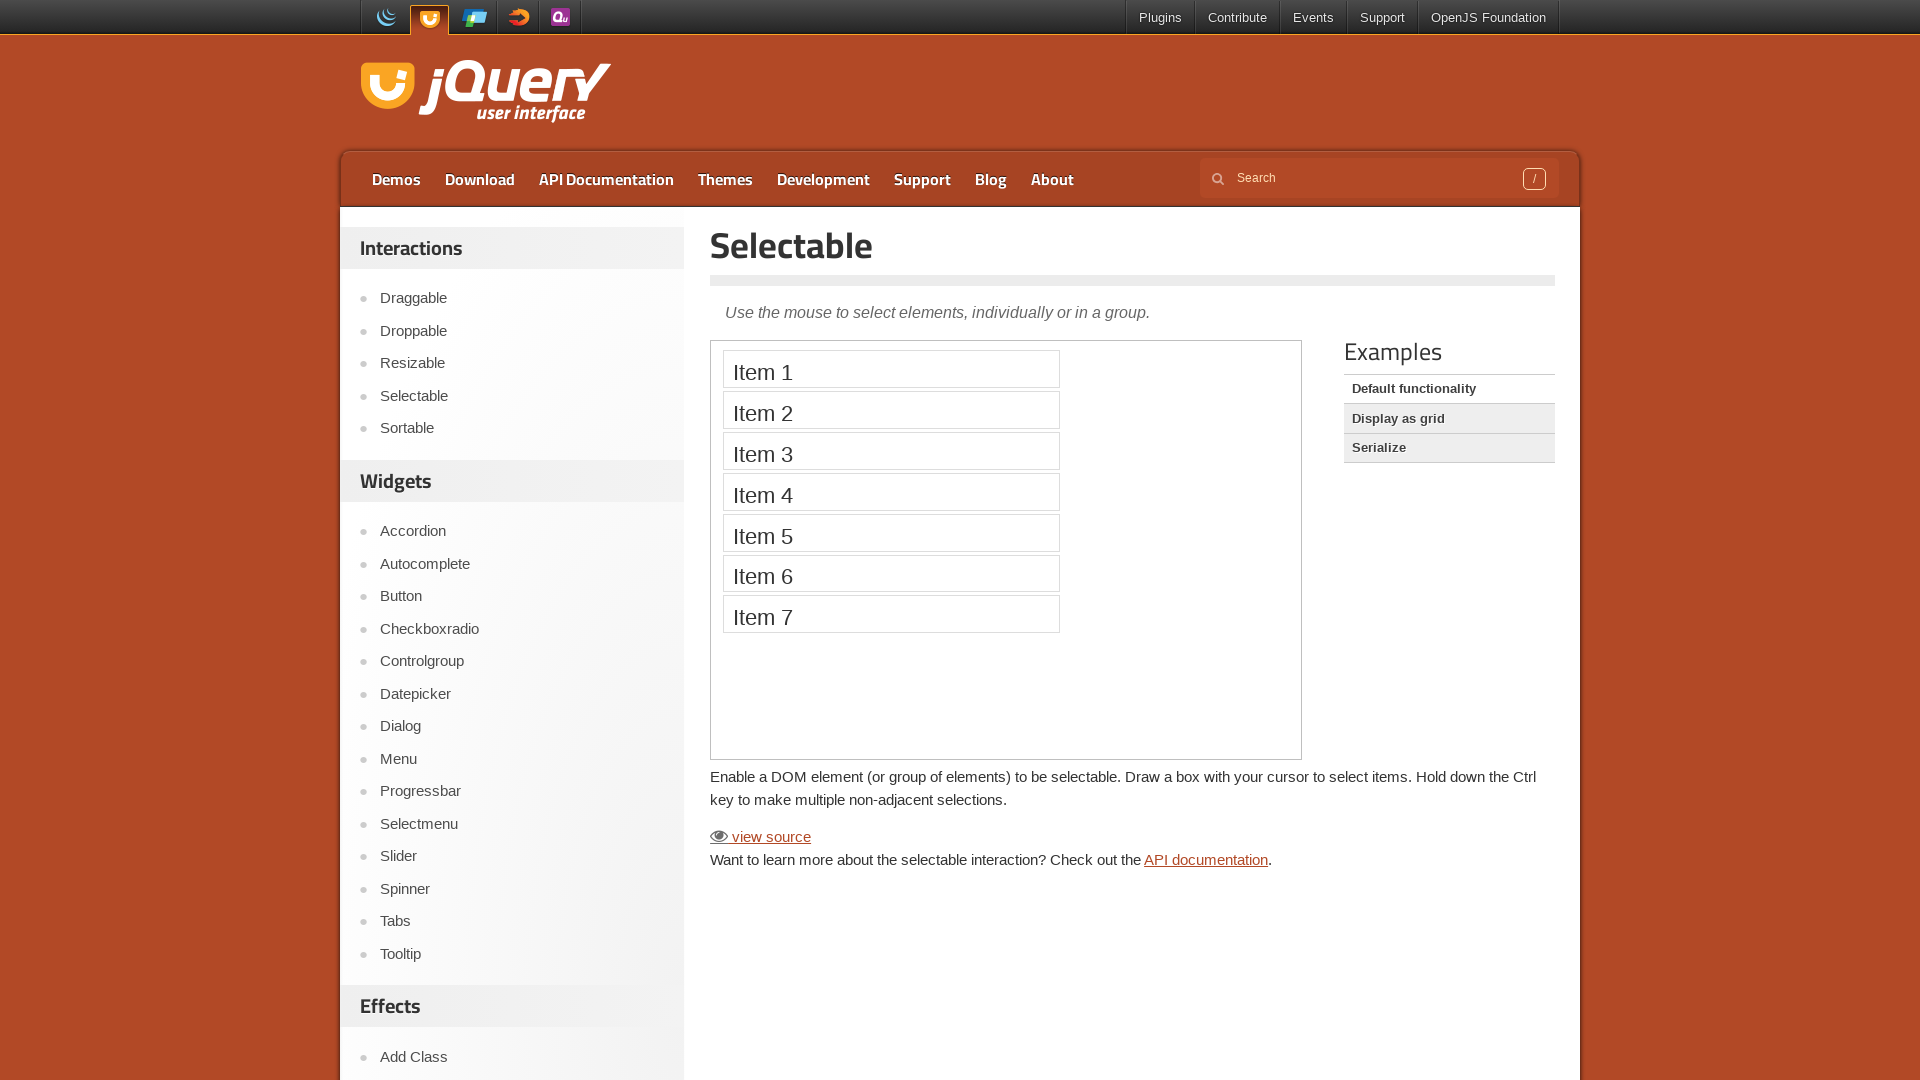